Navigates to a CSS Gallery page and clicks on the home element by its ID

Starting URL: https://mva75.github.io/Gallery-CSS/pages/gradient/gradient.html

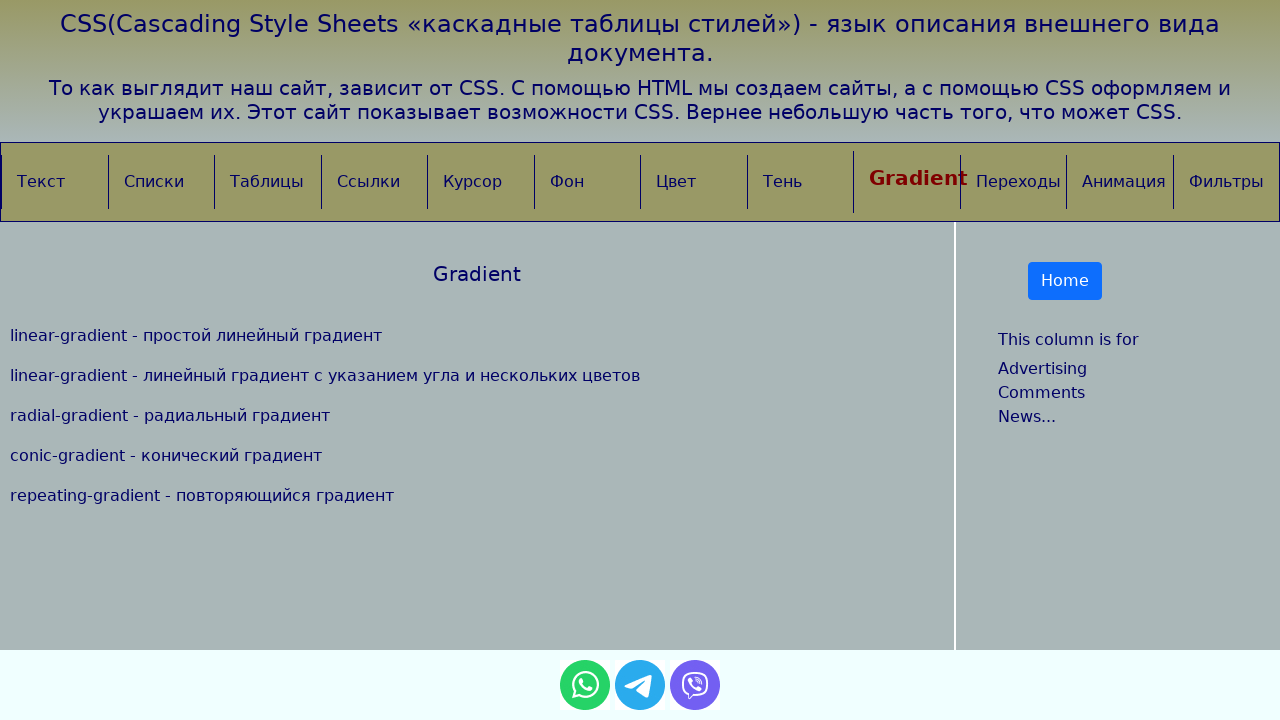

Navigated to CSS Gallery gradient page
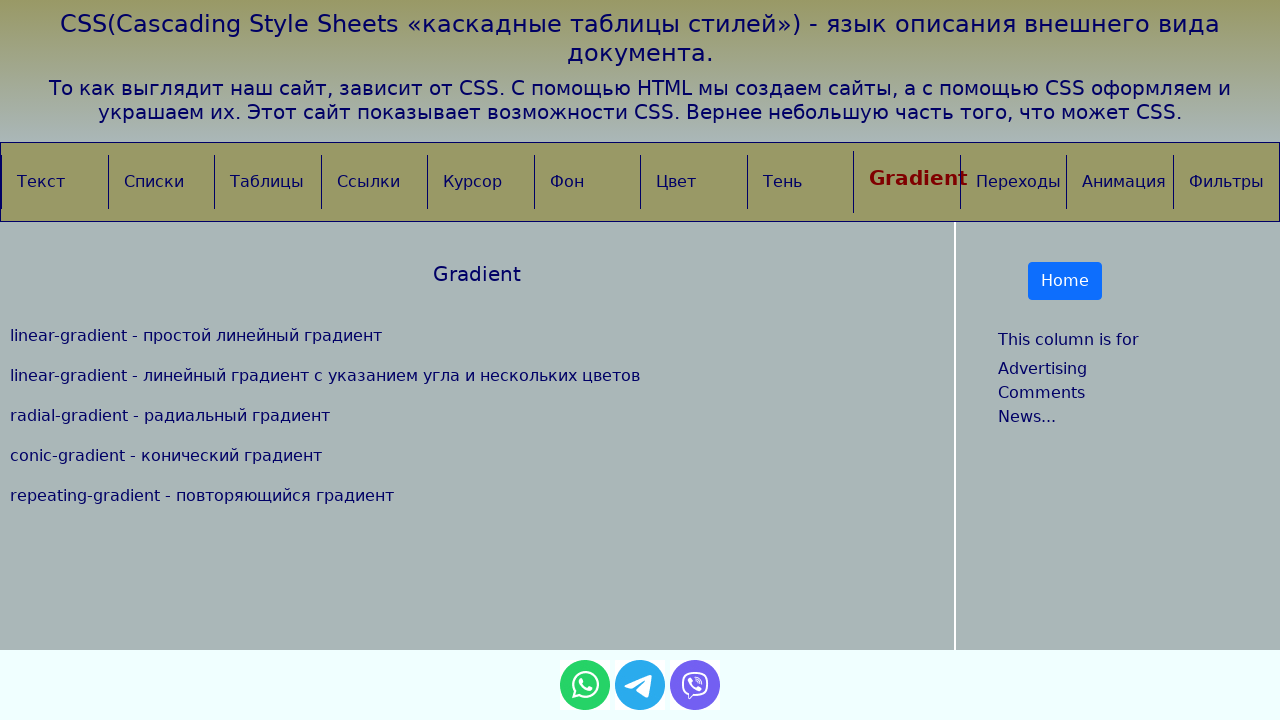

Clicked on home element by ID at (1065, 281) on #home
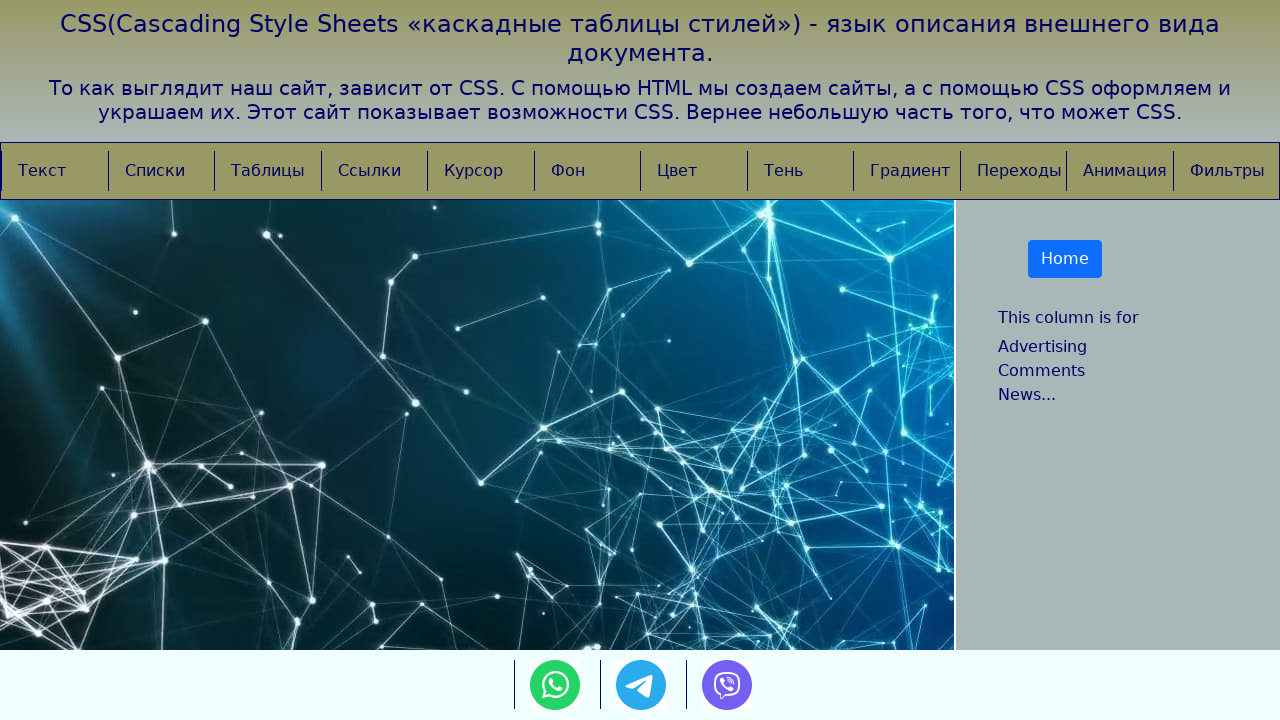

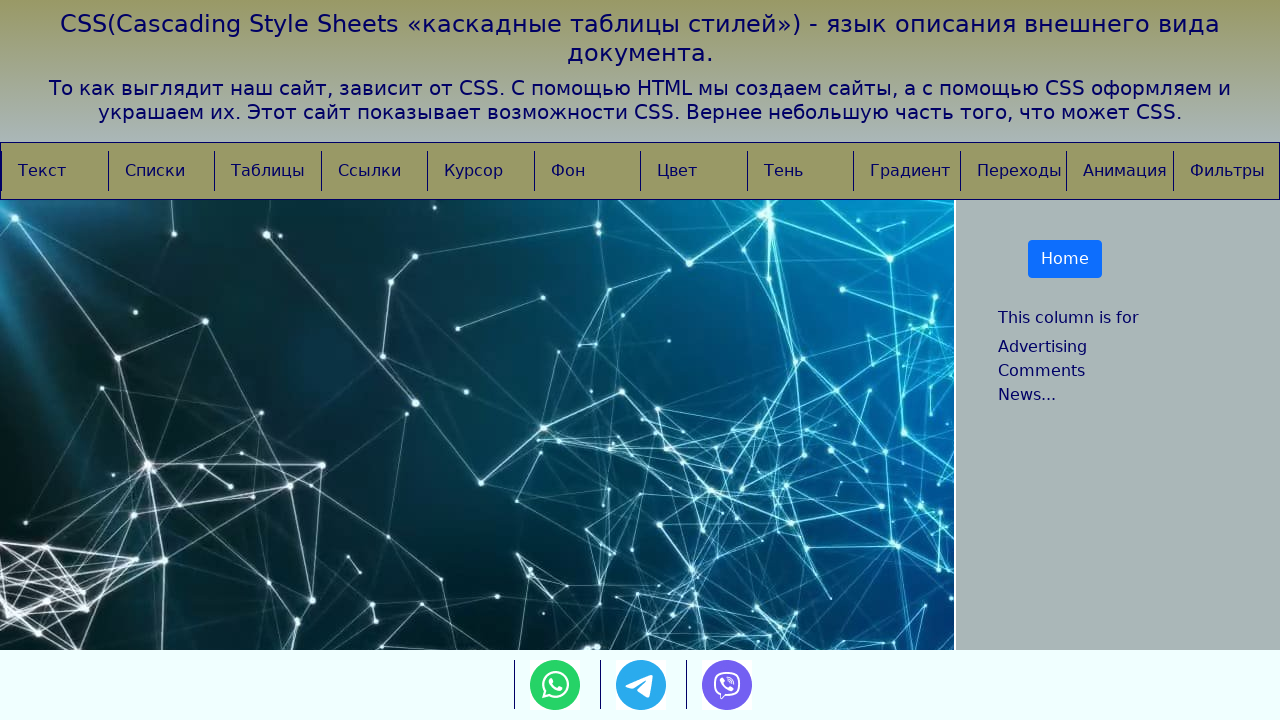